Tests drag and drop functionality by dragging an element to a drop zone and verifying the text changes to 'Dropped!' and background color changes to steel blue.

Starting URL: https://demoqa.com/droppable

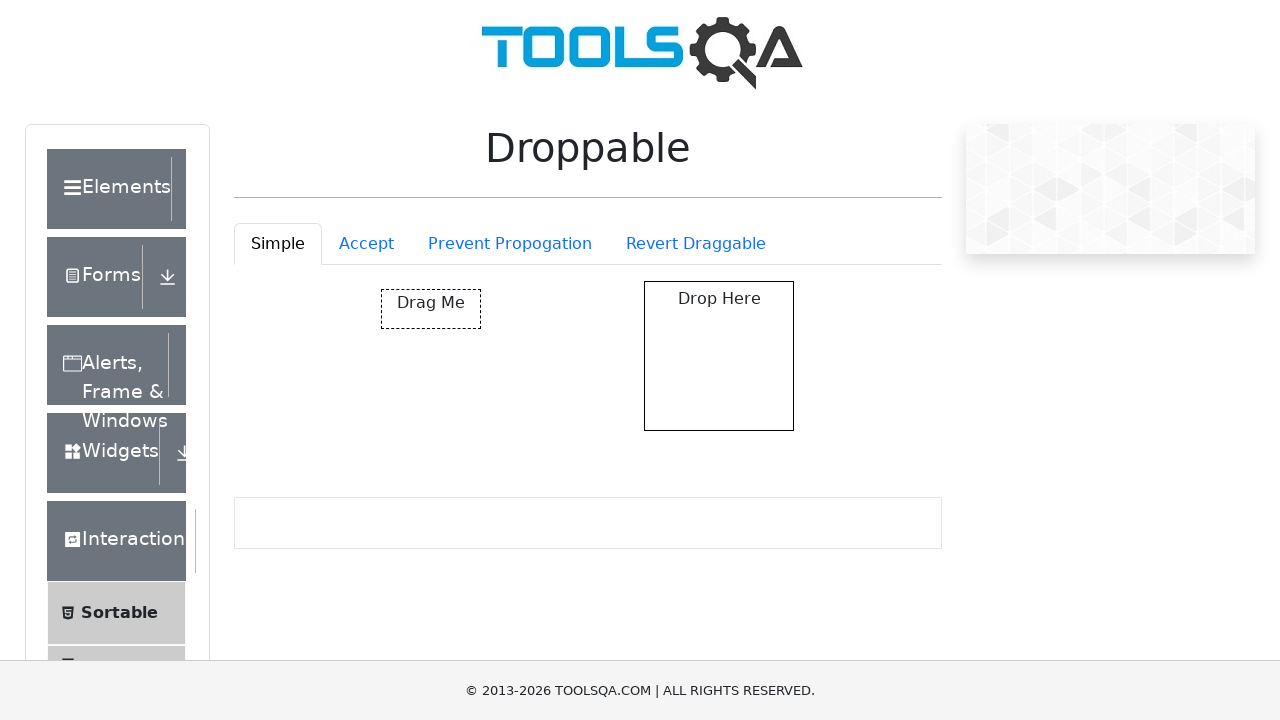

Located the simple drop container element
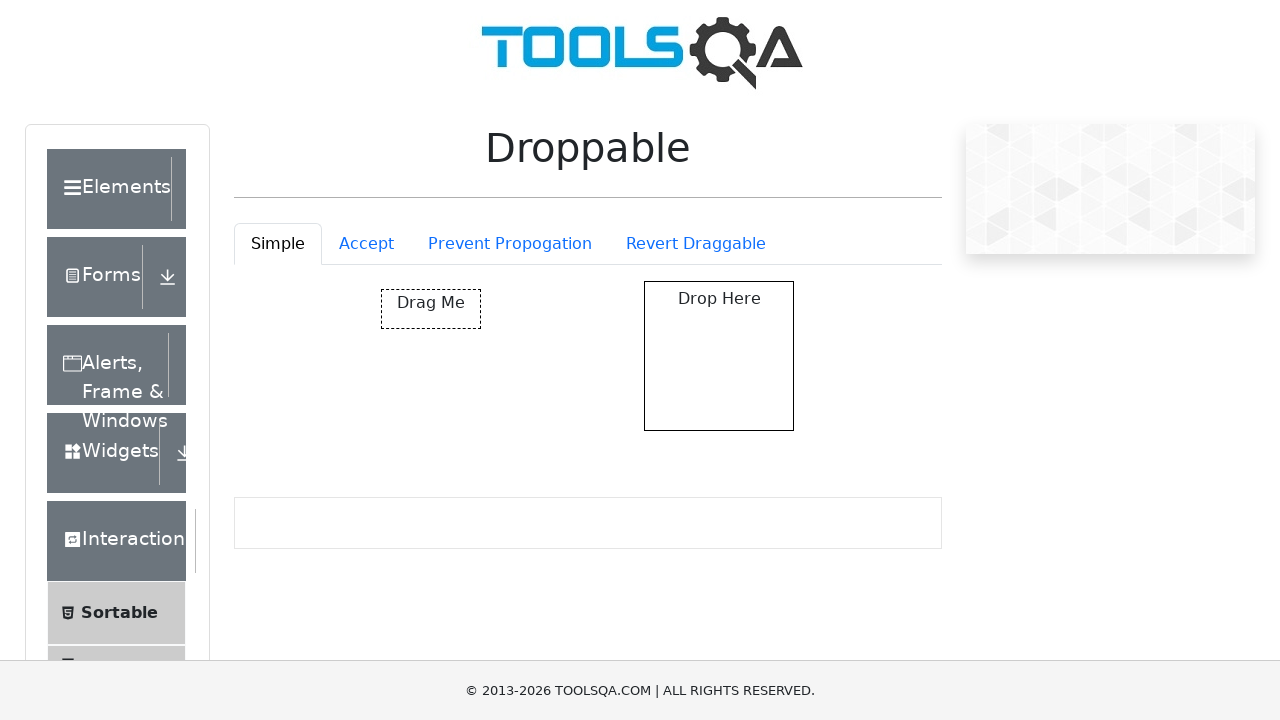

Dragged the draggable element to the droppable zone at (719, 356)
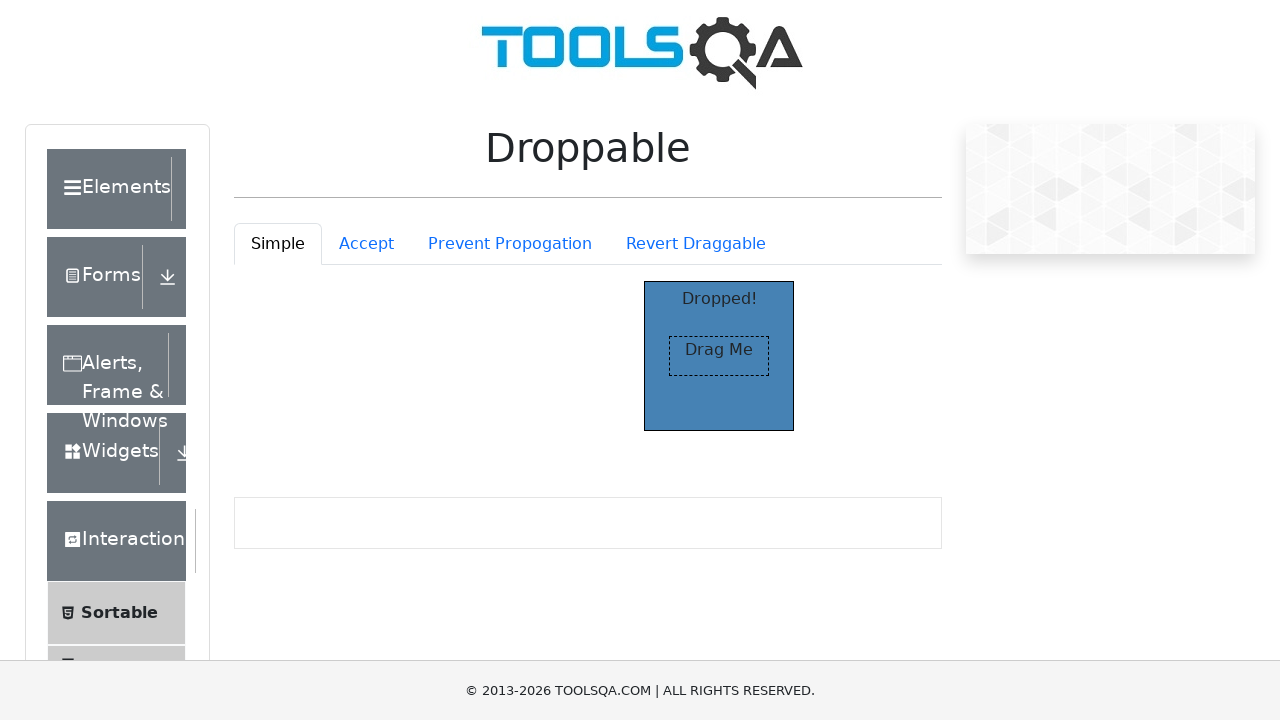

Verified droppable element has steel blue background color (rgb(70, 130, 180))
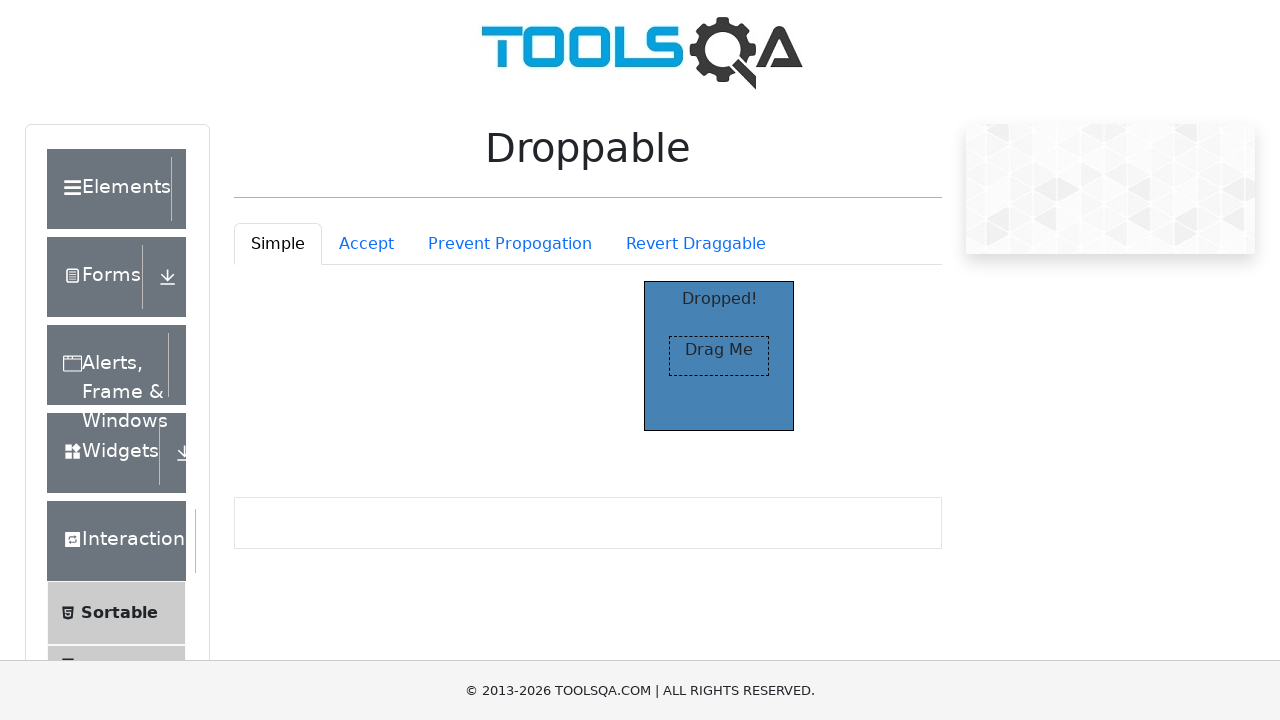

Verified droppable element text changed to 'Dropped!'
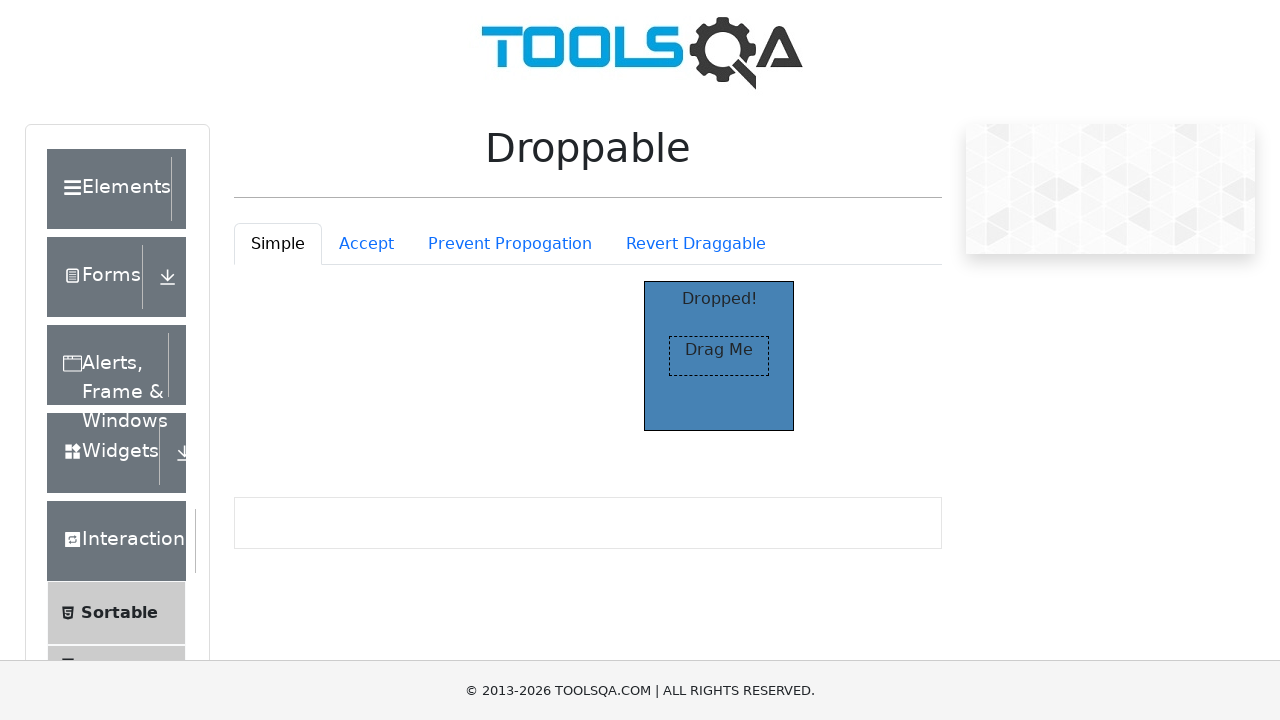

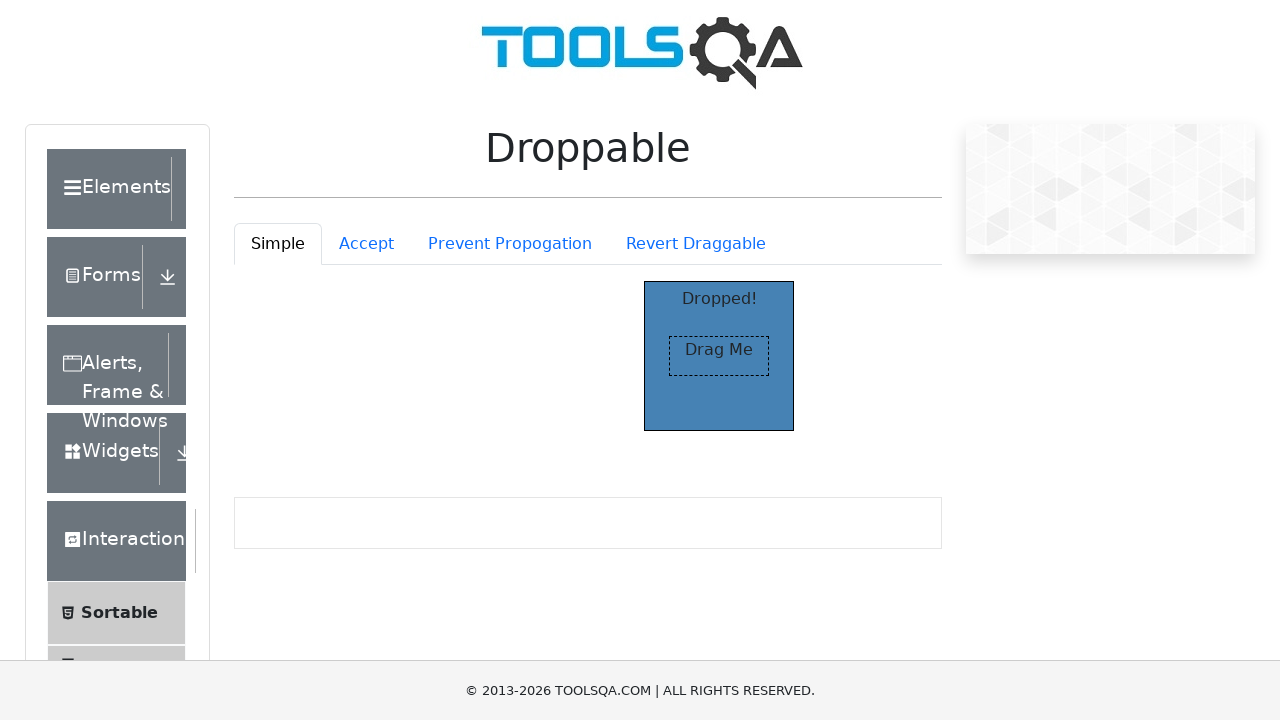